Tests browser window functionality by clicking a button that opens a new window, then switches to the new window and verifies the heading text is displayed.

Starting URL: https://demoqa.com/browser-windows

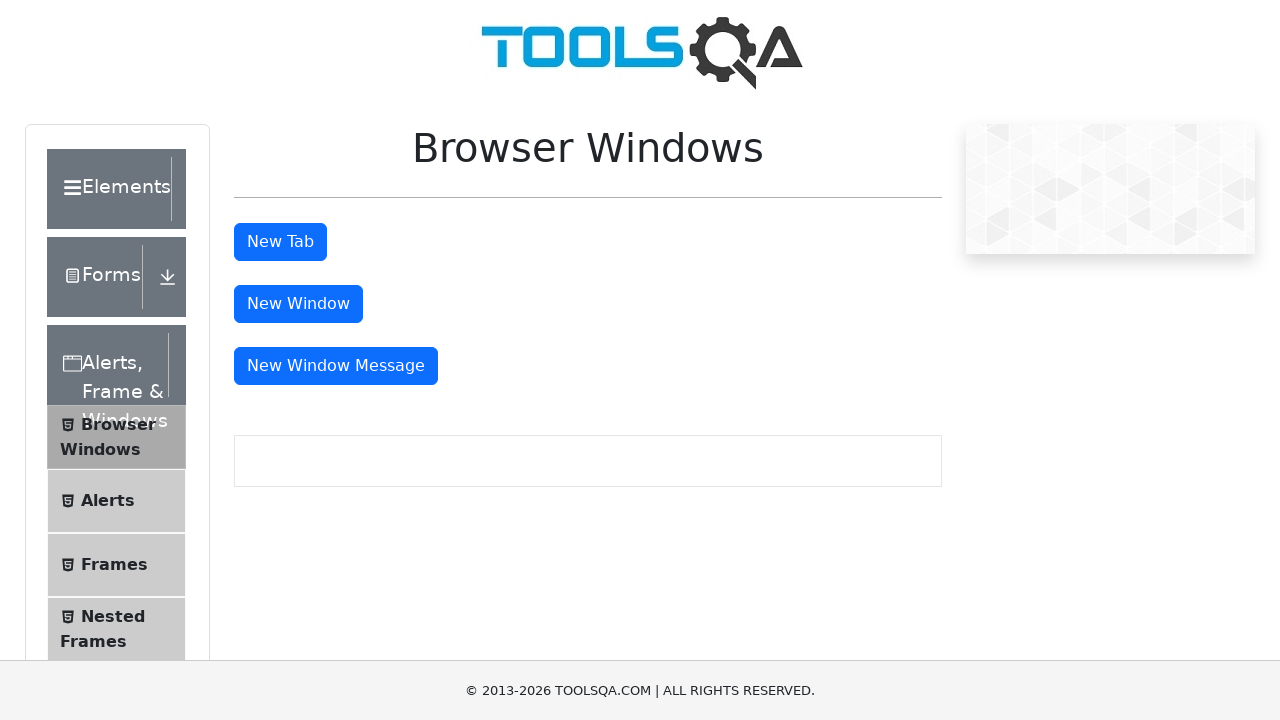

Clicked button to open new window at (298, 304) on #windowButton
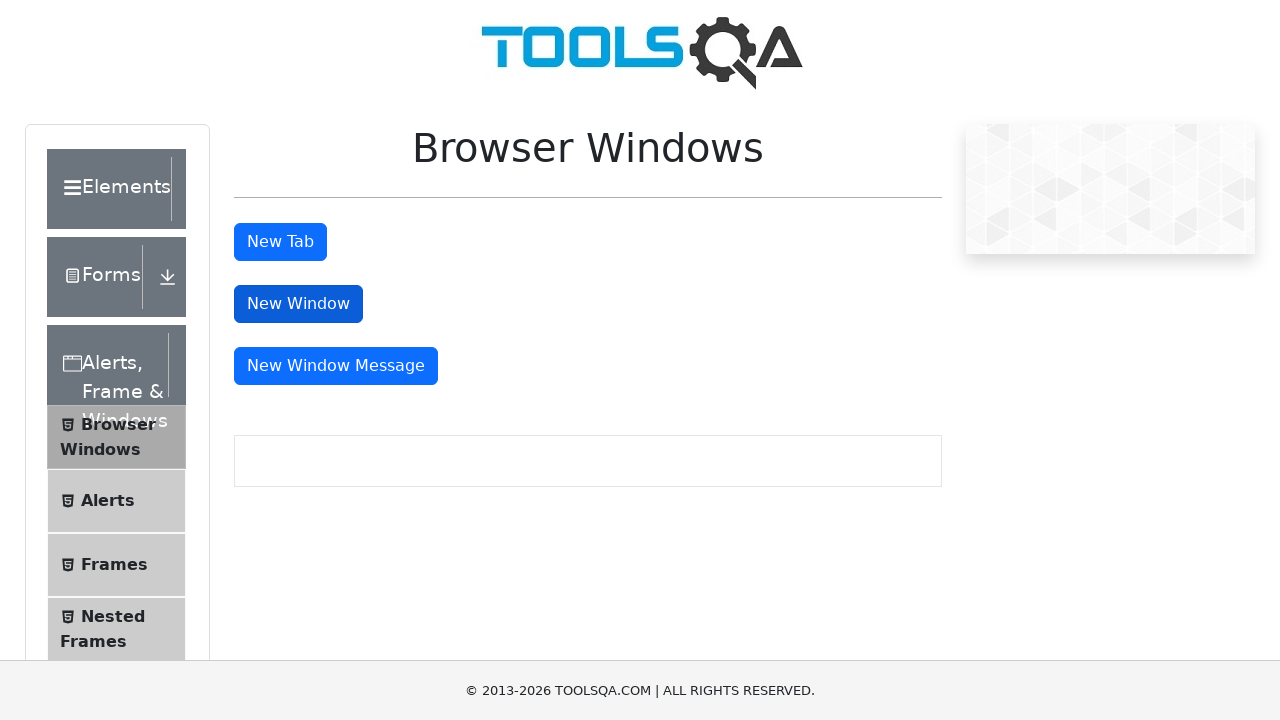

New window opened and captured
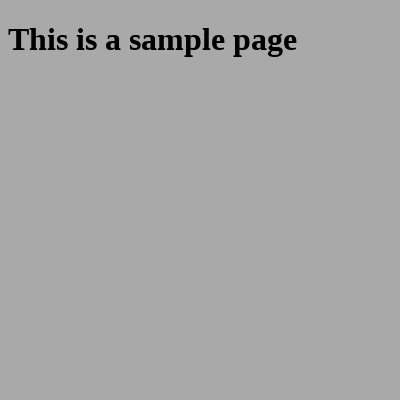

Sample heading element loaded in new window
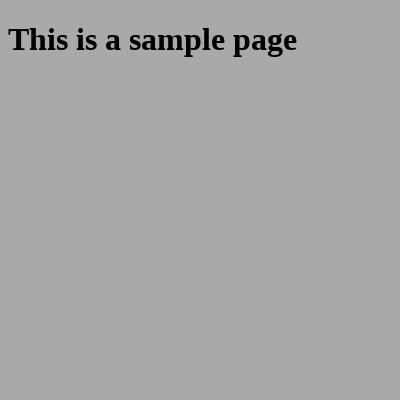

Retrieved heading text: 'This is a sample page'
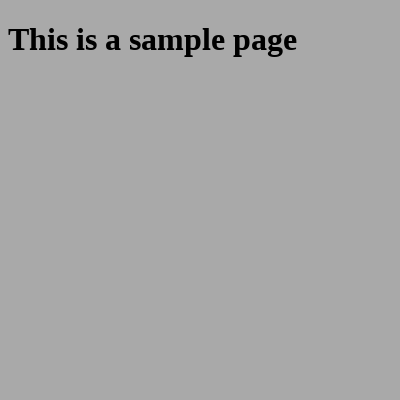

Closed new window
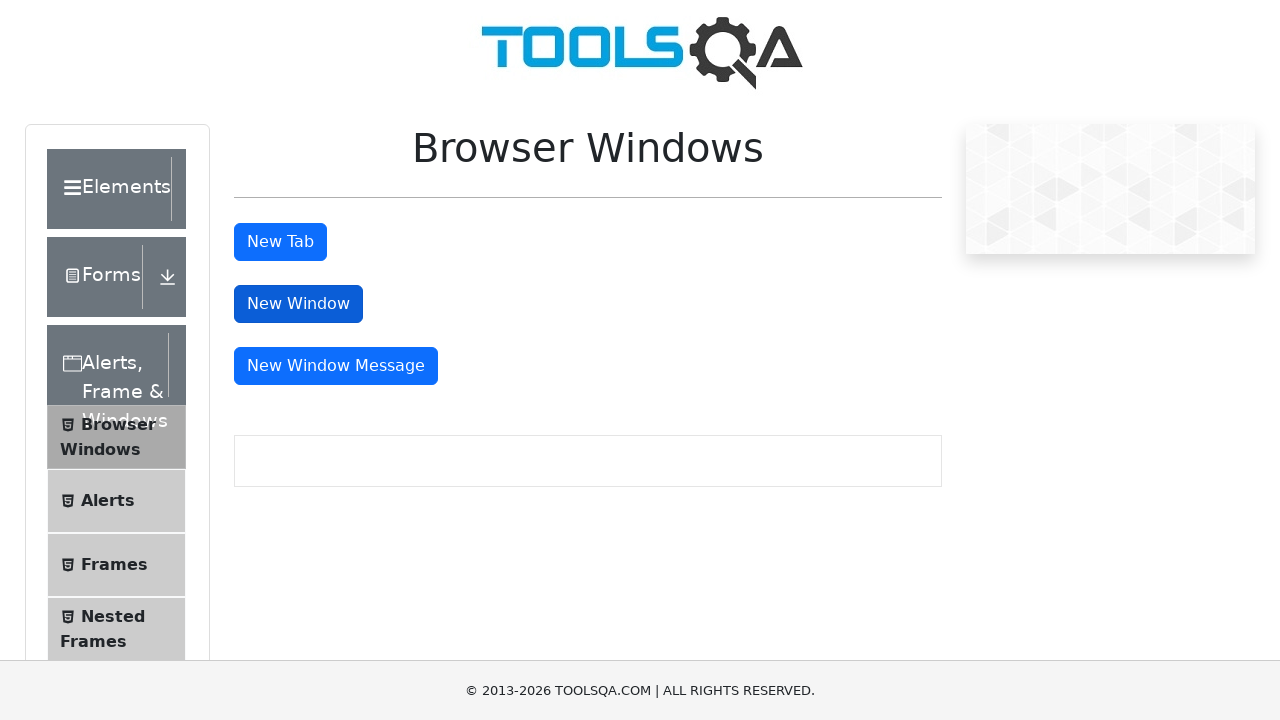

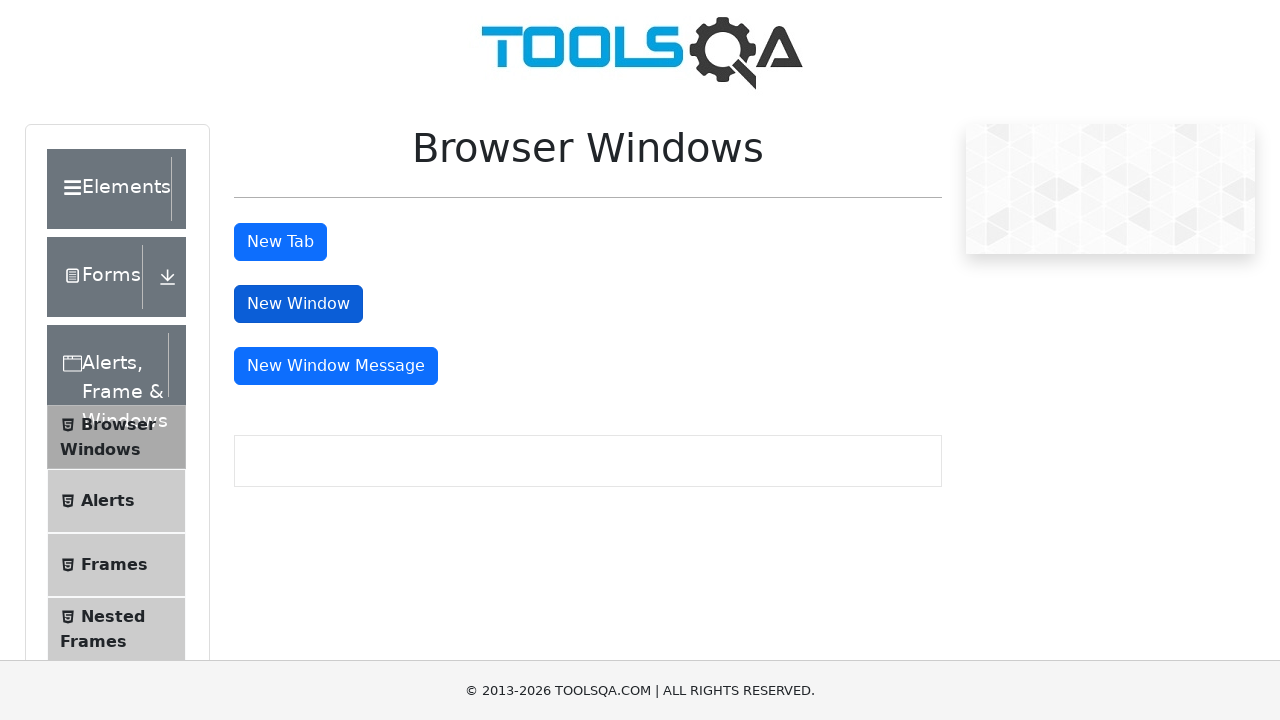